Tests alert/confirm dialog handling by entering a name, clicking a confirm button, and accepting the alert dialog that appears

Starting URL: https://rahulshettyacademy.com/AutomationPractice/

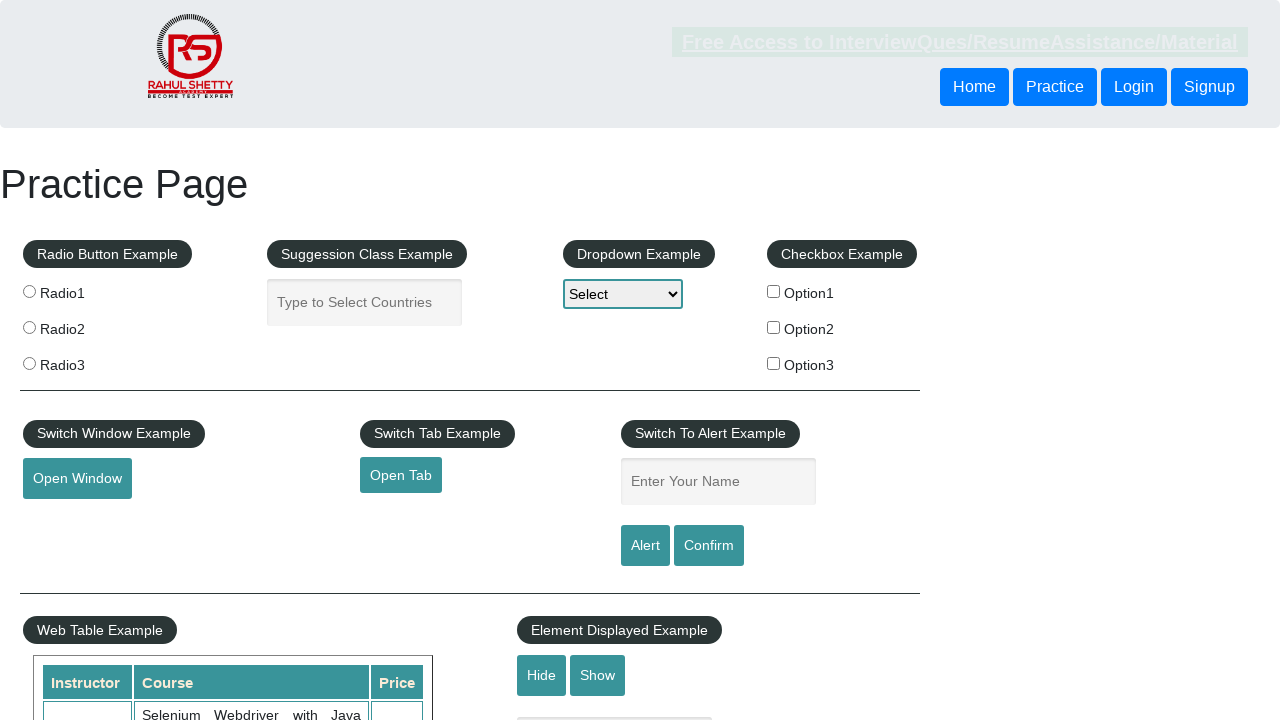

Filled name input field with 'Alok' on #name
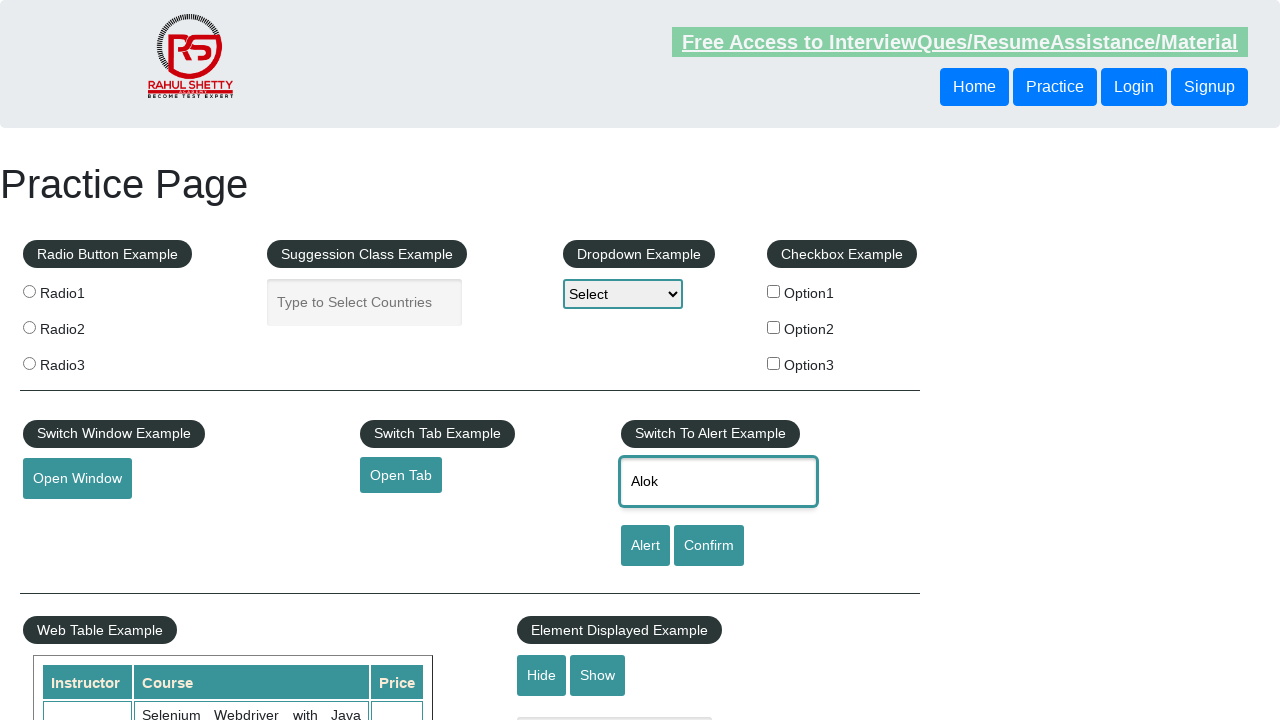

Clicked confirm button to trigger alert dialog at (709, 546) on #confirmbtn
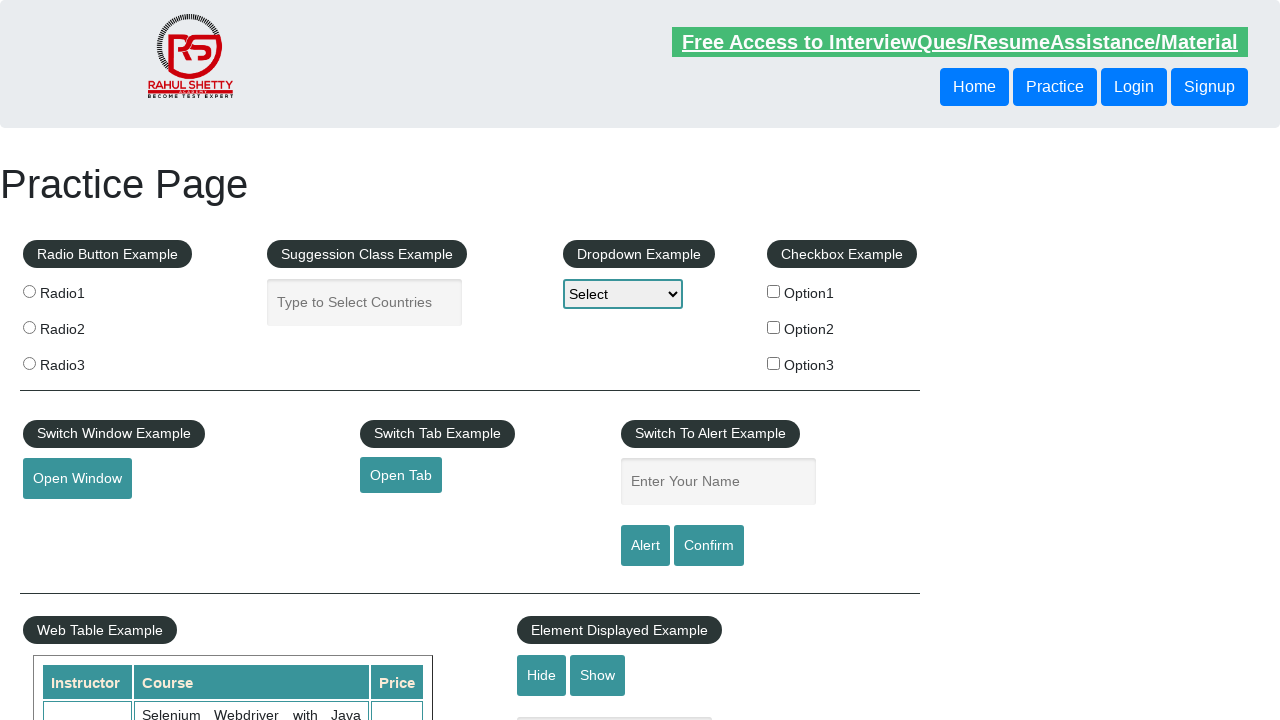

Set up dialog event listener to accept alerts
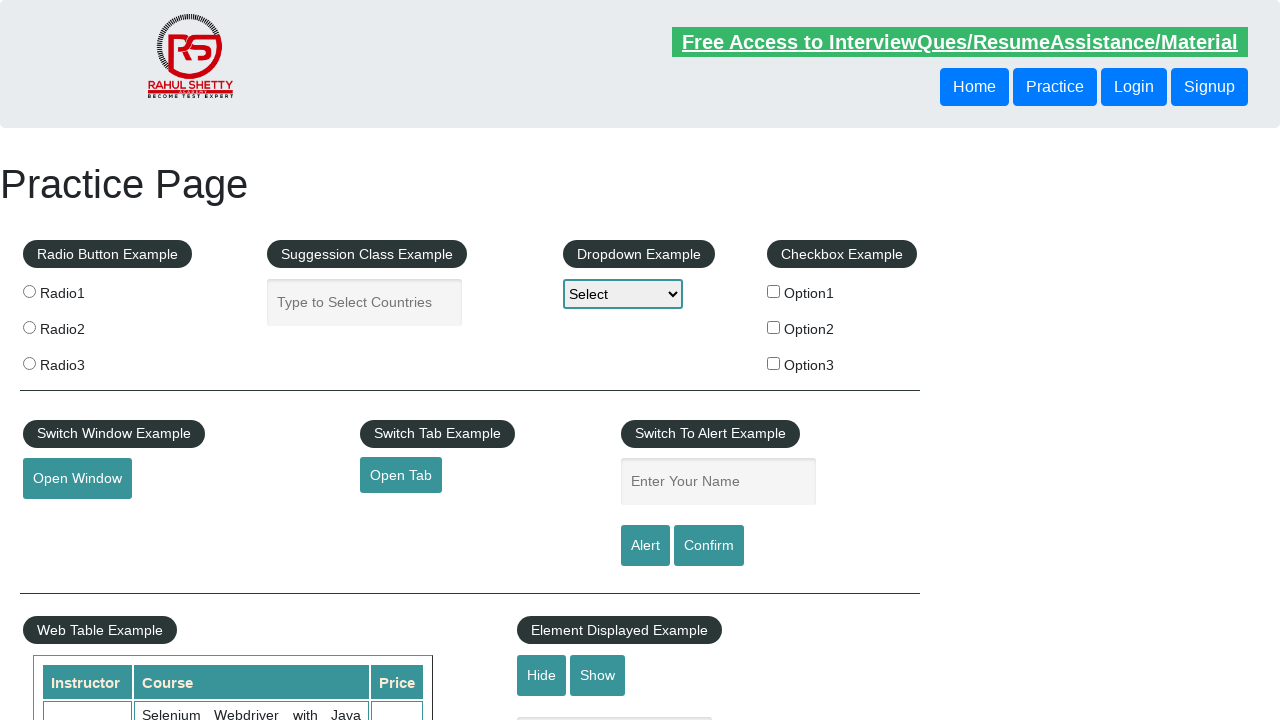

Clicked confirm button again and accepted the alert dialog at (709, 546) on #confirmbtn
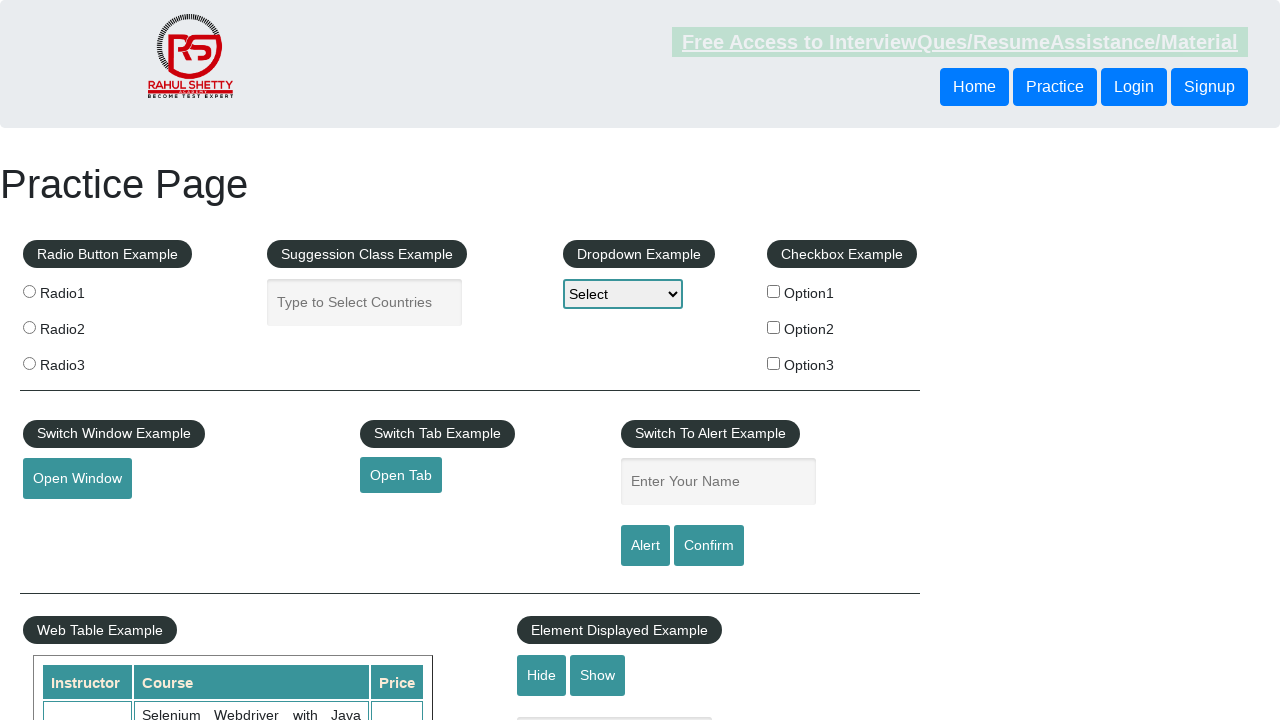

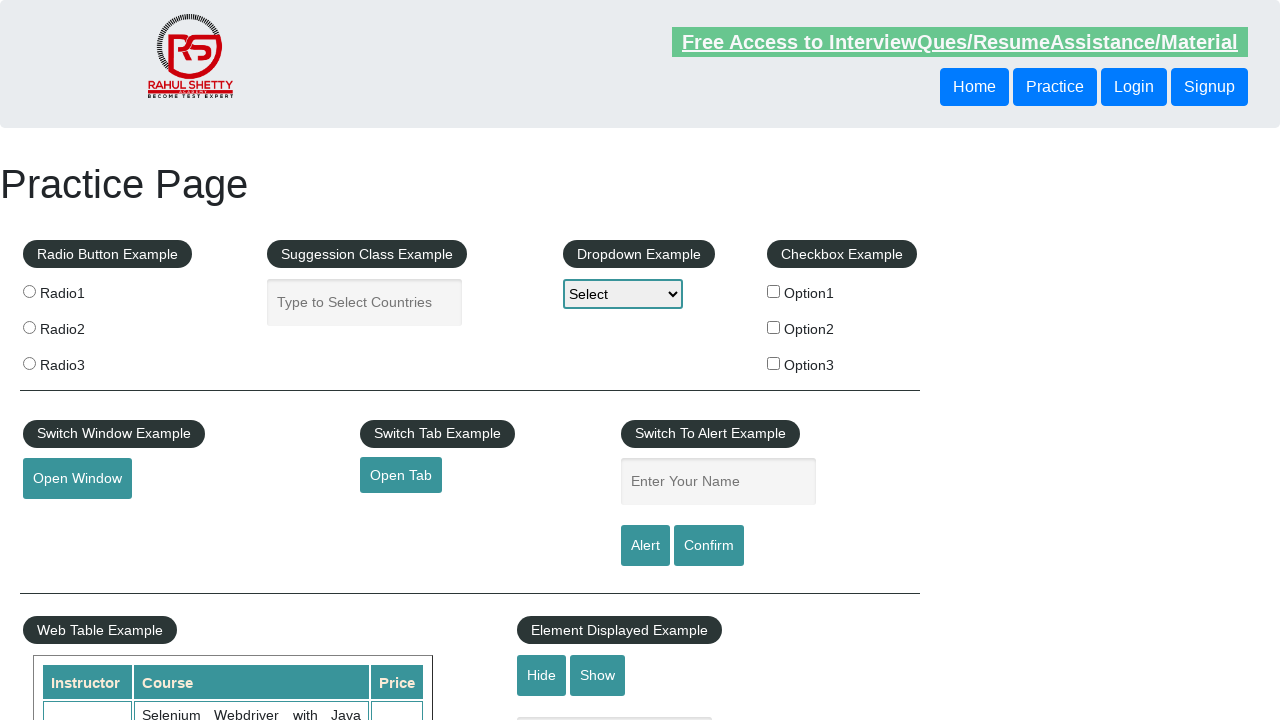